Creates two todo items, marks the first as complete, then unchecks it to verify un-marking items works correctly.

Starting URL: https://demo.playwright.dev/todomvc/

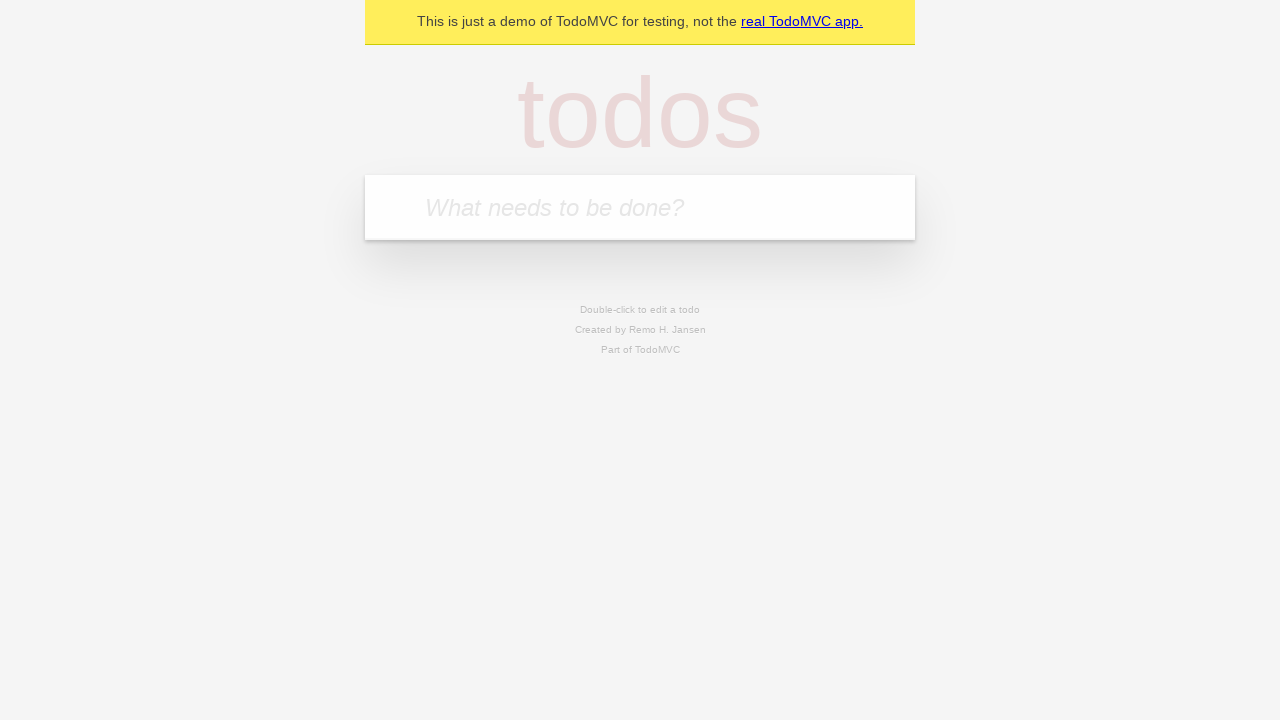

Located the todo input field
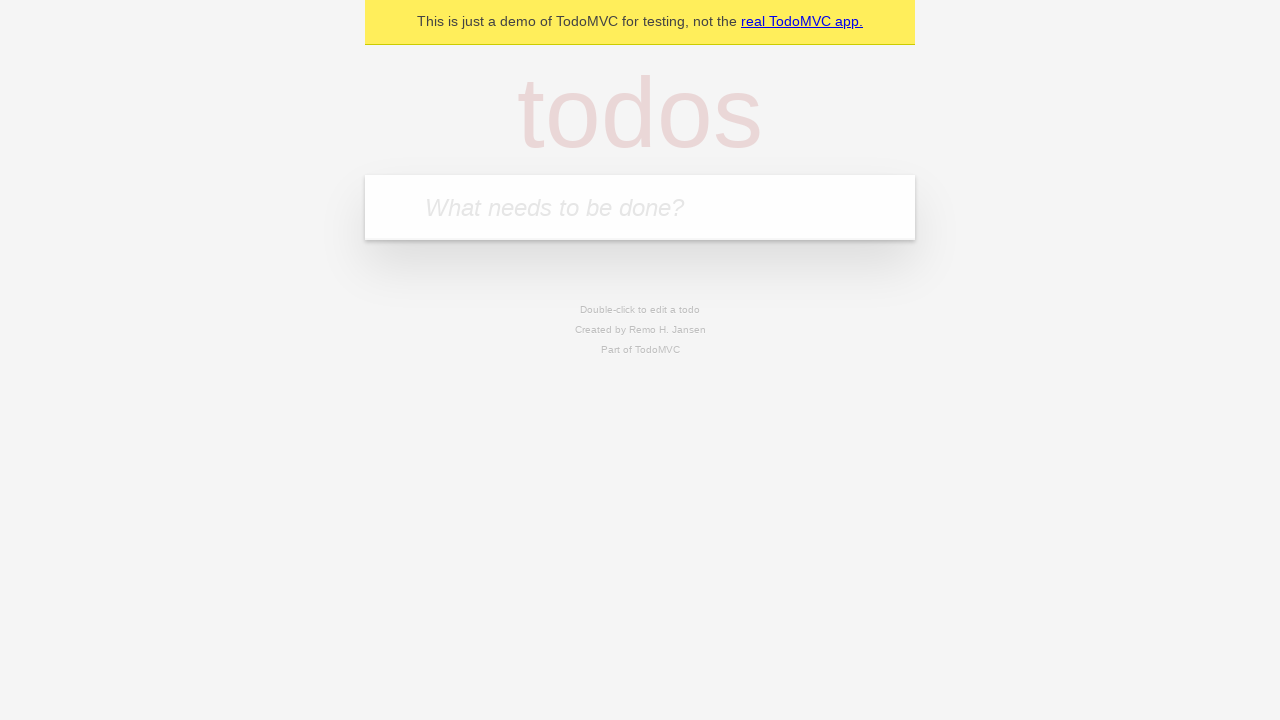

Filled first todo item 'buy some cheese' on internal:attr=[placeholder="What needs to be done?"i]
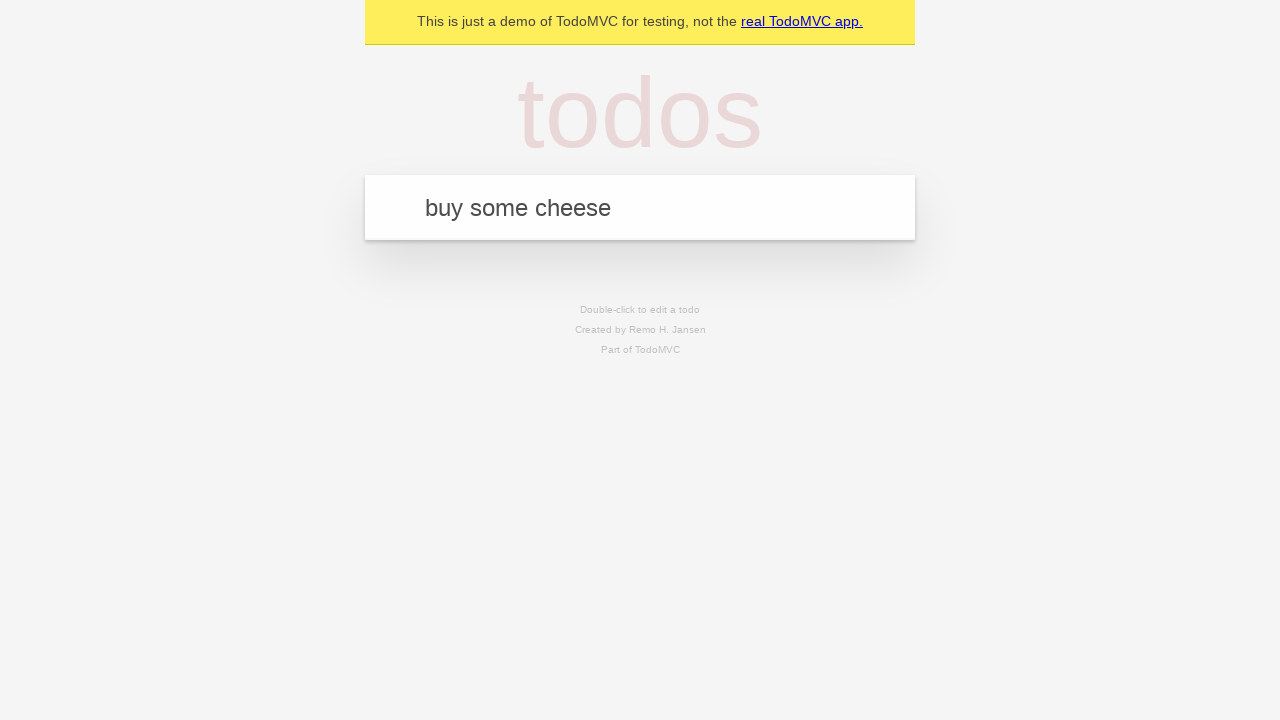

Pressed Enter to create first todo item on internal:attr=[placeholder="What needs to be done?"i]
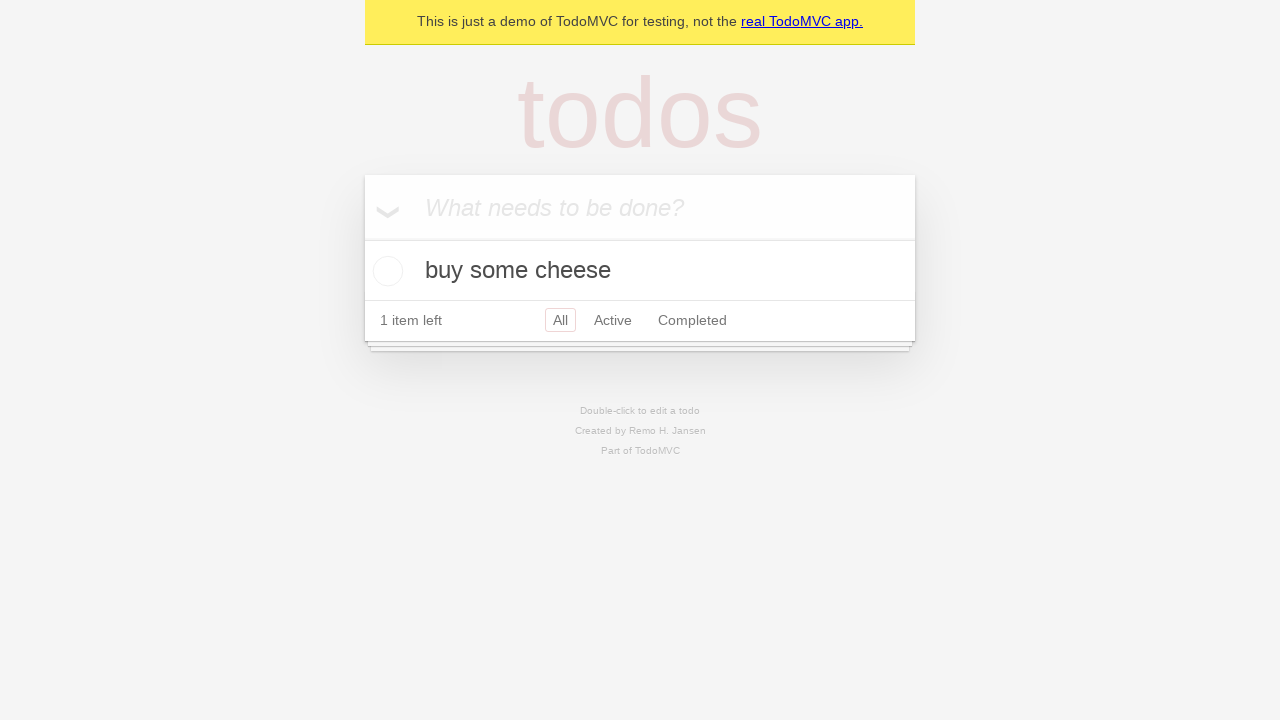

Filled second todo item 'feed the cat' on internal:attr=[placeholder="What needs to be done?"i]
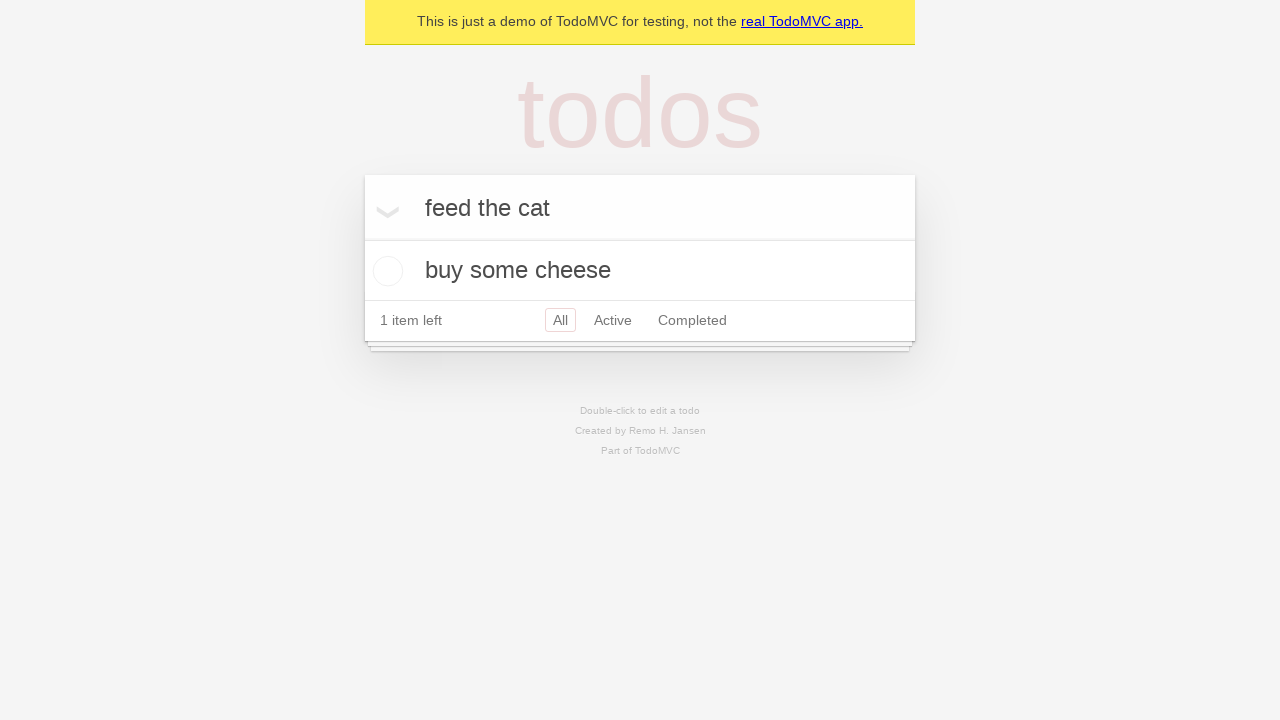

Pressed Enter to create second todo item on internal:attr=[placeholder="What needs to be done?"i]
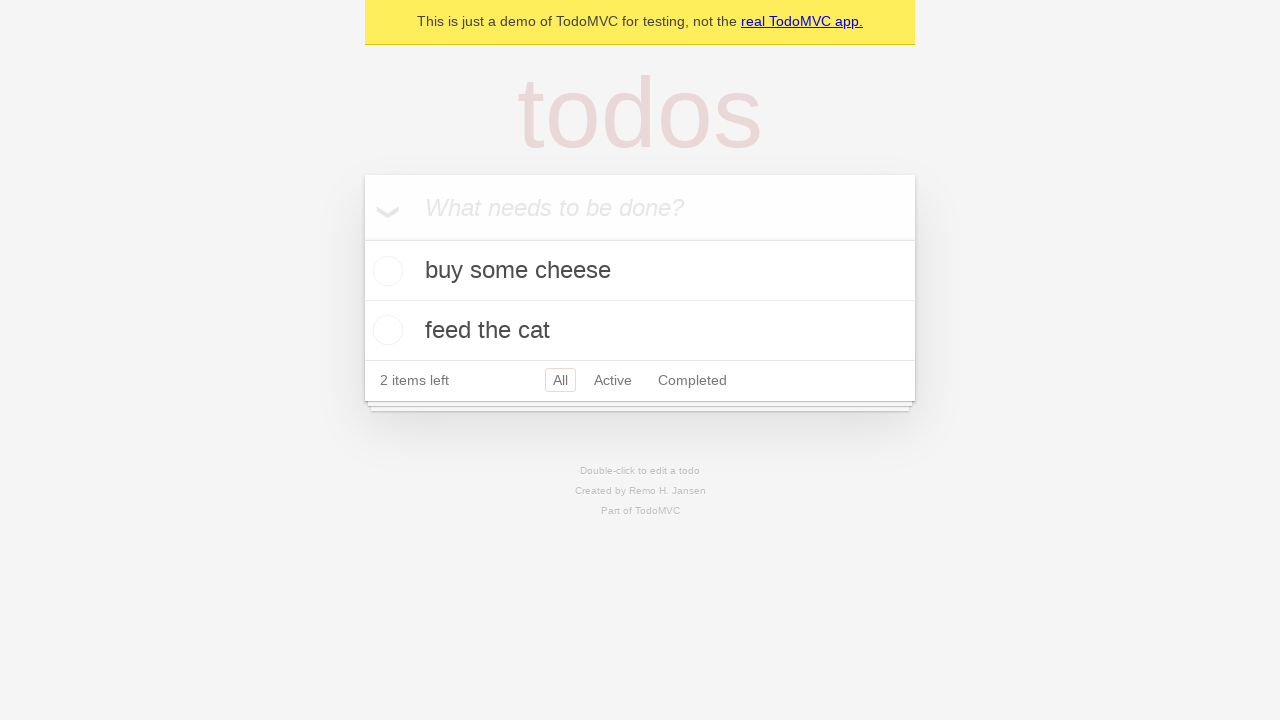

Located the first todo item
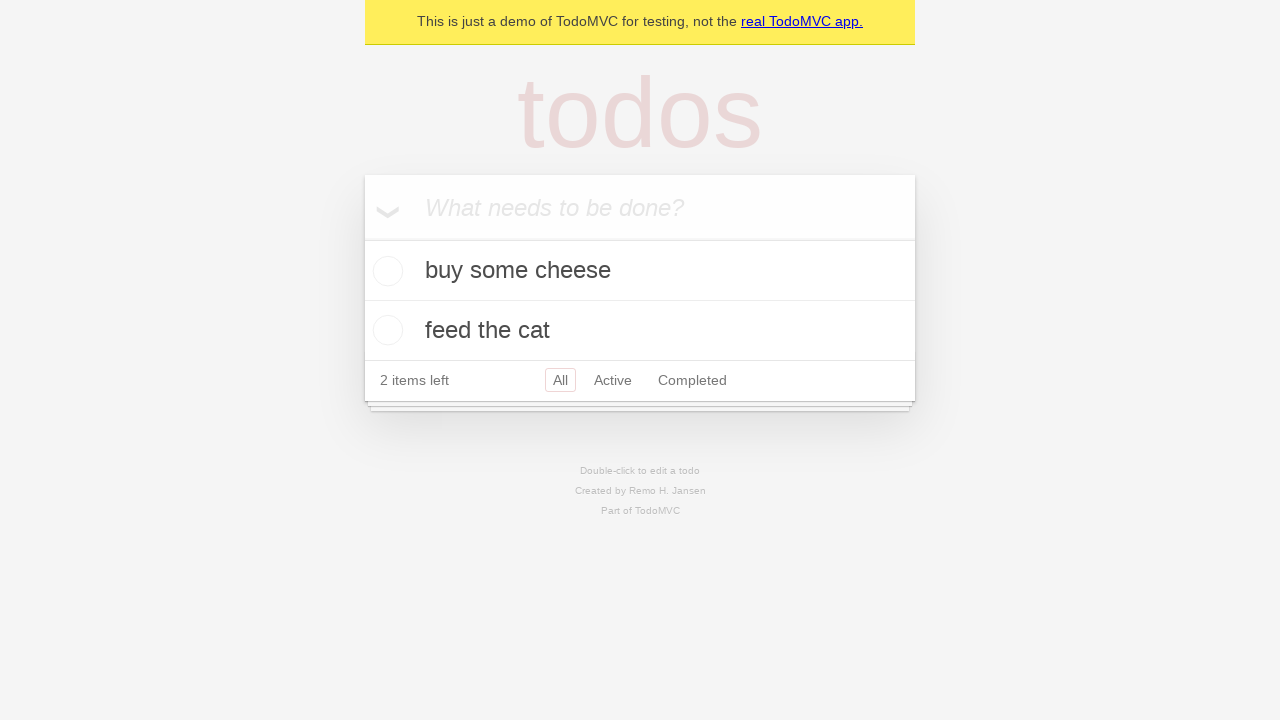

Located the checkbox for the first todo item
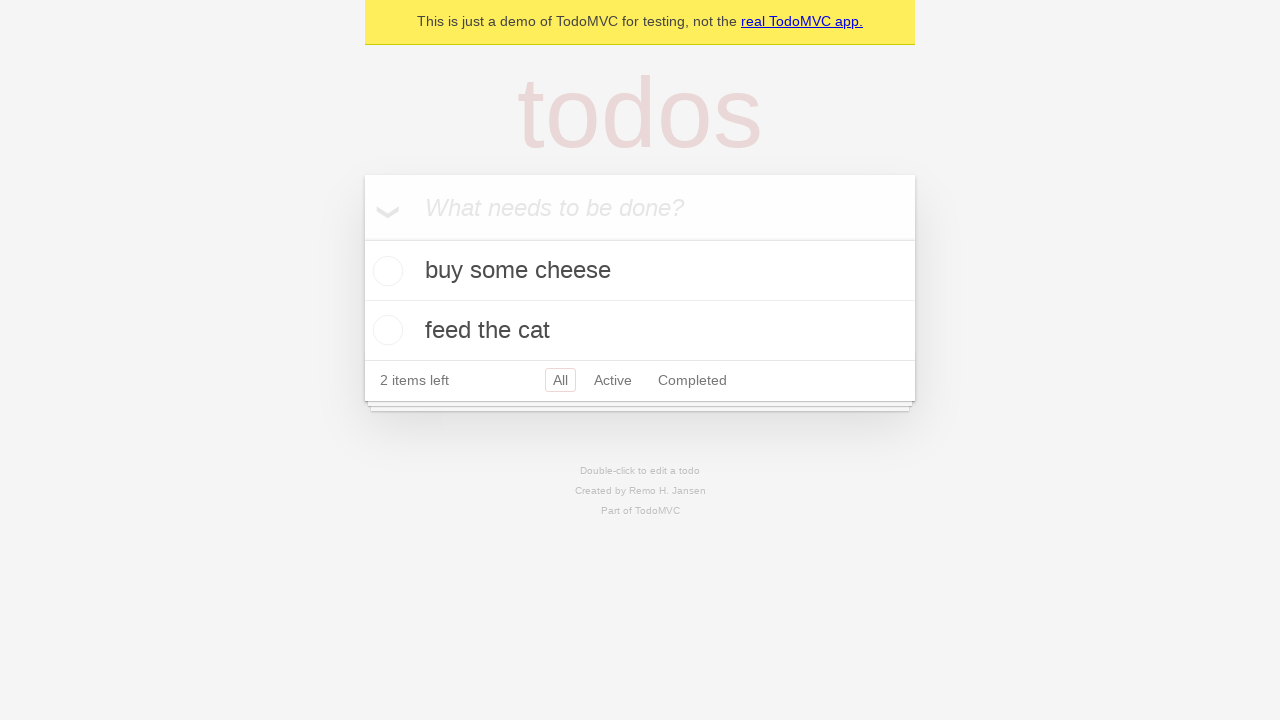

Checked the first todo item to mark it as complete at (385, 271) on internal:testid=[data-testid="todo-item"s] >> nth=0 >> internal:role=checkbox
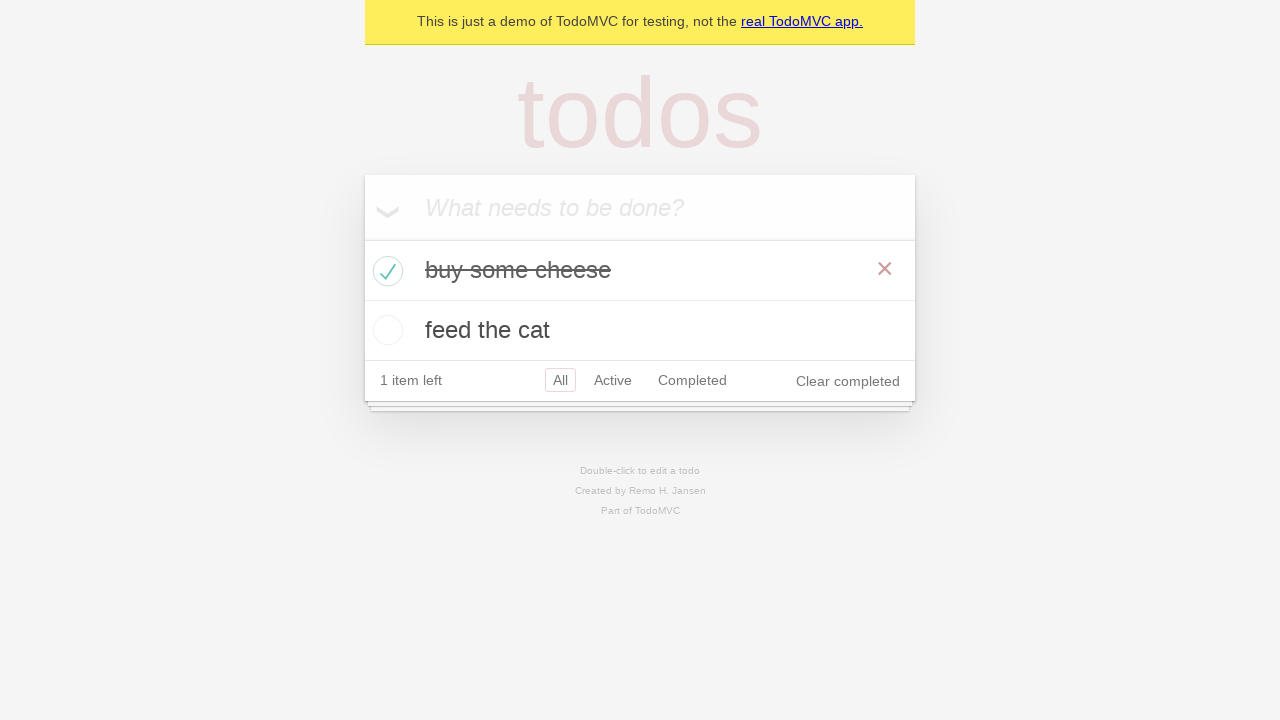

Unchecked the first todo item to un-mark it as complete at (385, 271) on internal:testid=[data-testid="todo-item"s] >> nth=0 >> internal:role=checkbox
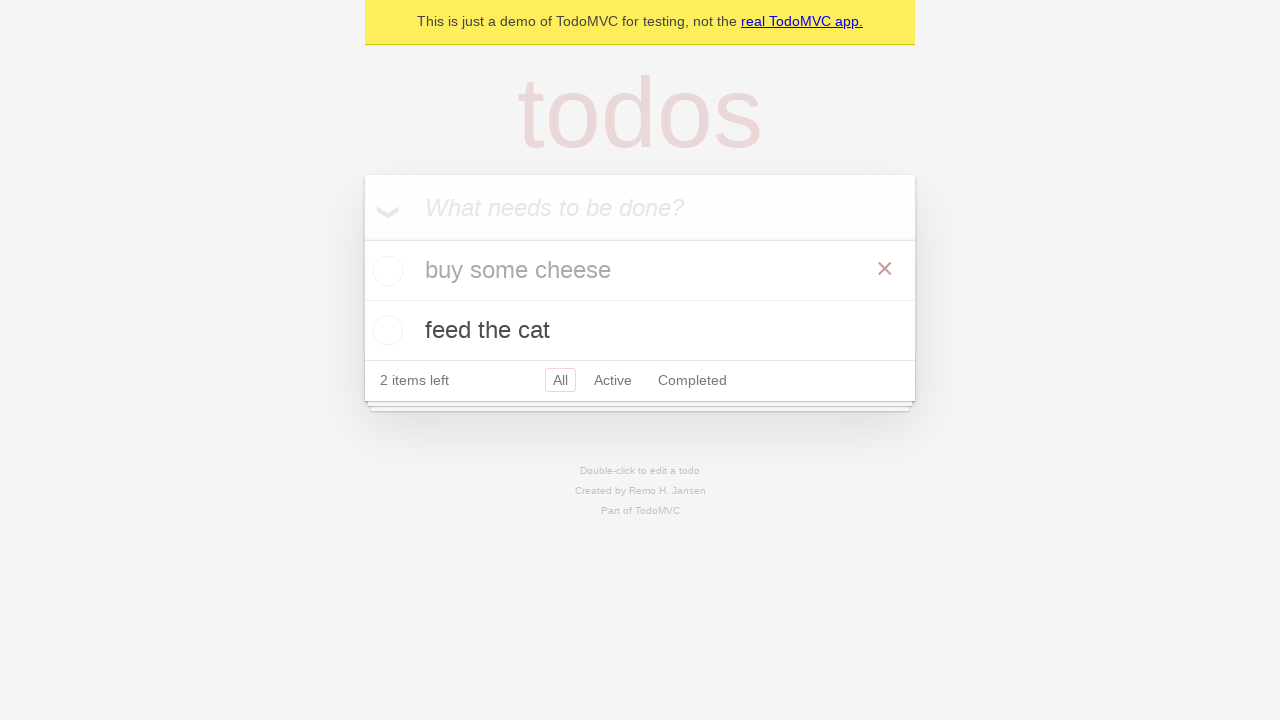

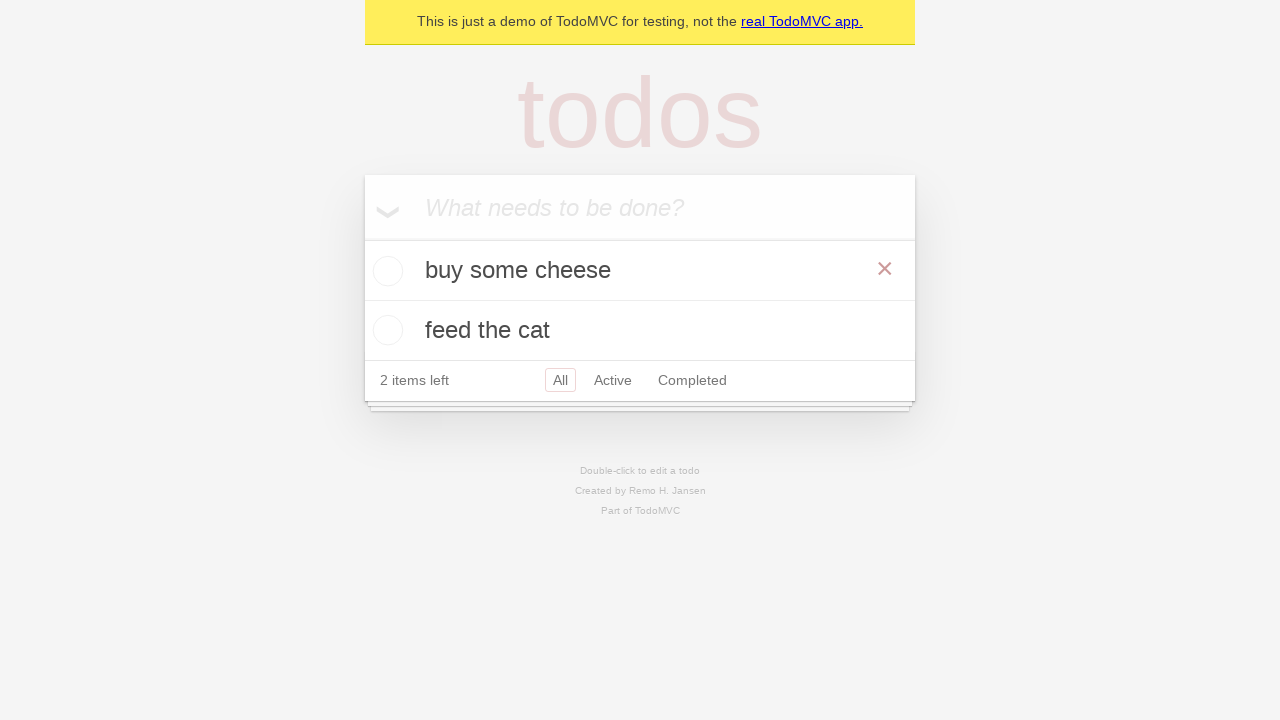